Tests multi-select dropdown functionality by selecting even numbers, deselecting options, and then selecting all odd numbers on the Basic Elements page

Starting URL: http://automationbykrishna.com

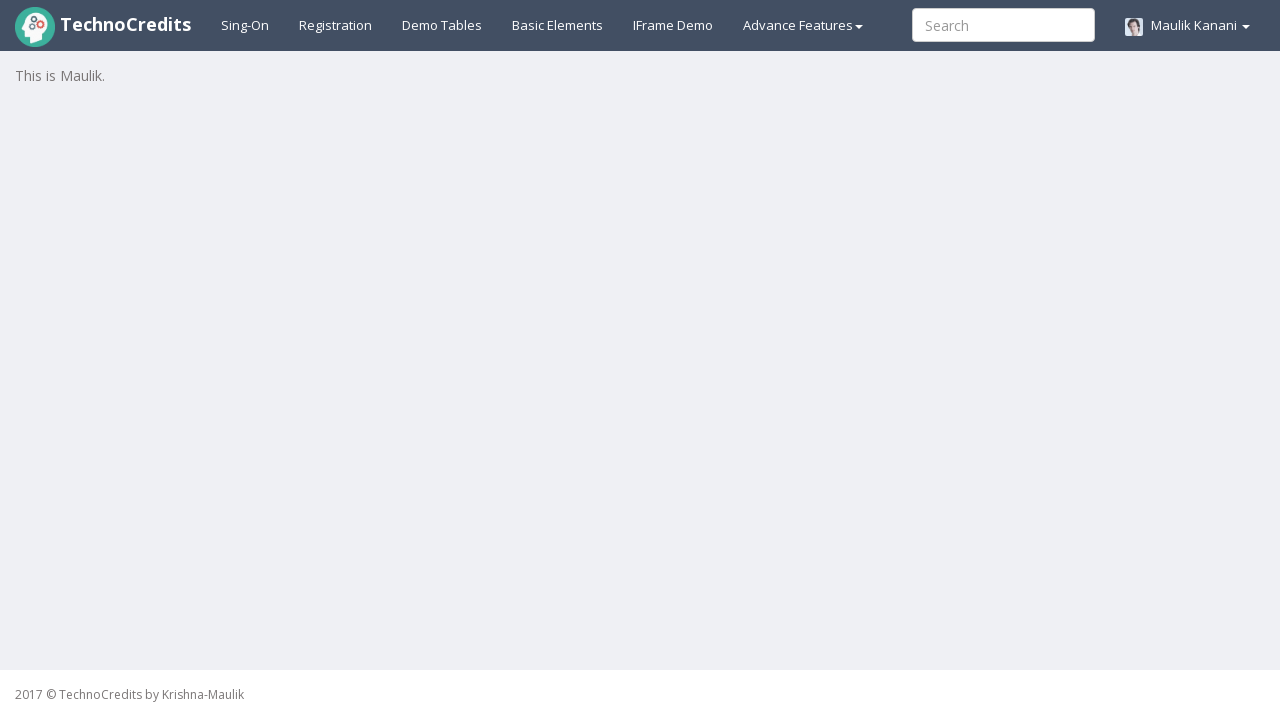

Clicked on Basic Elements Tab at (558, 25) on xpath=//a[@id='basicelements']
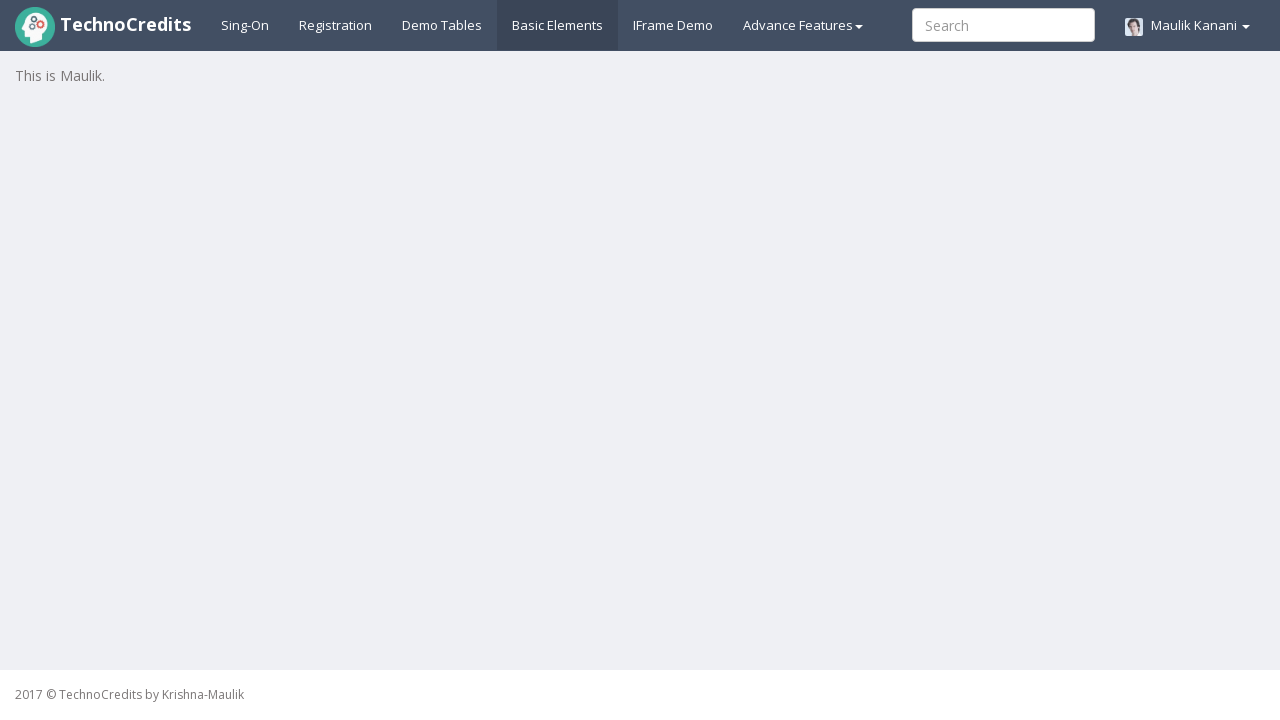

Waited 2 seconds for page to load
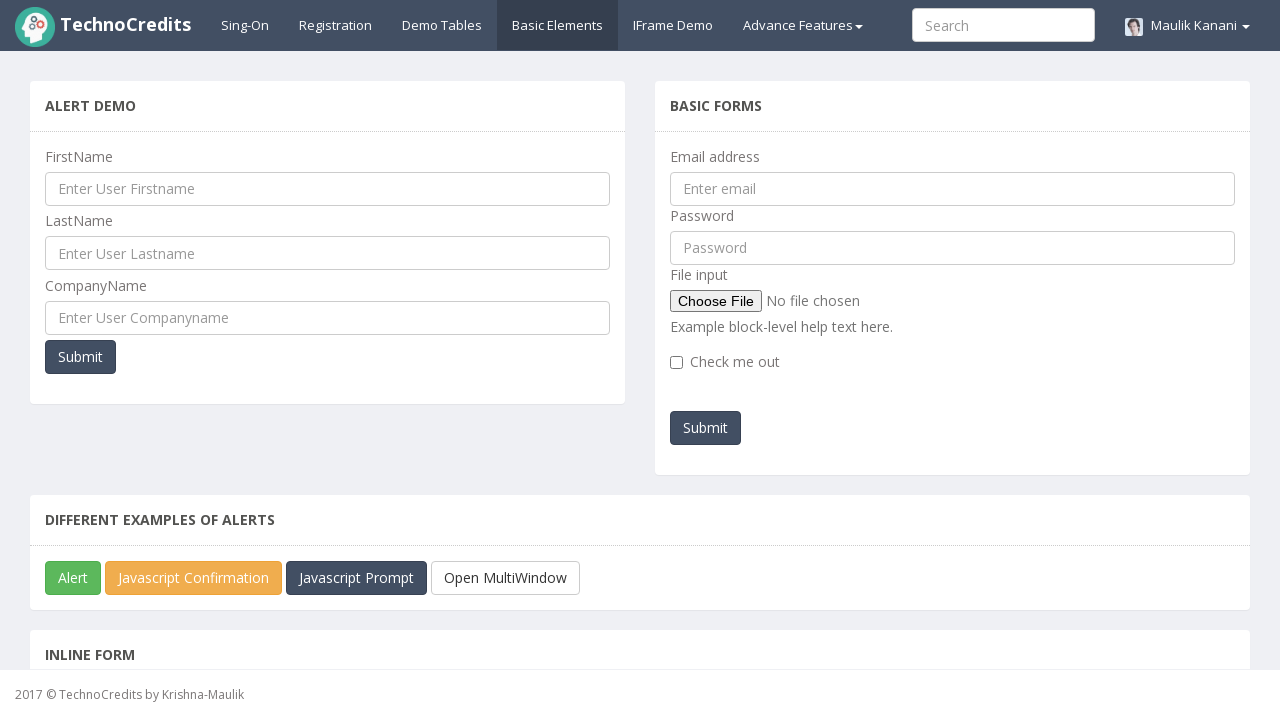

Scrolled down 1200 pixels to locate dropdown
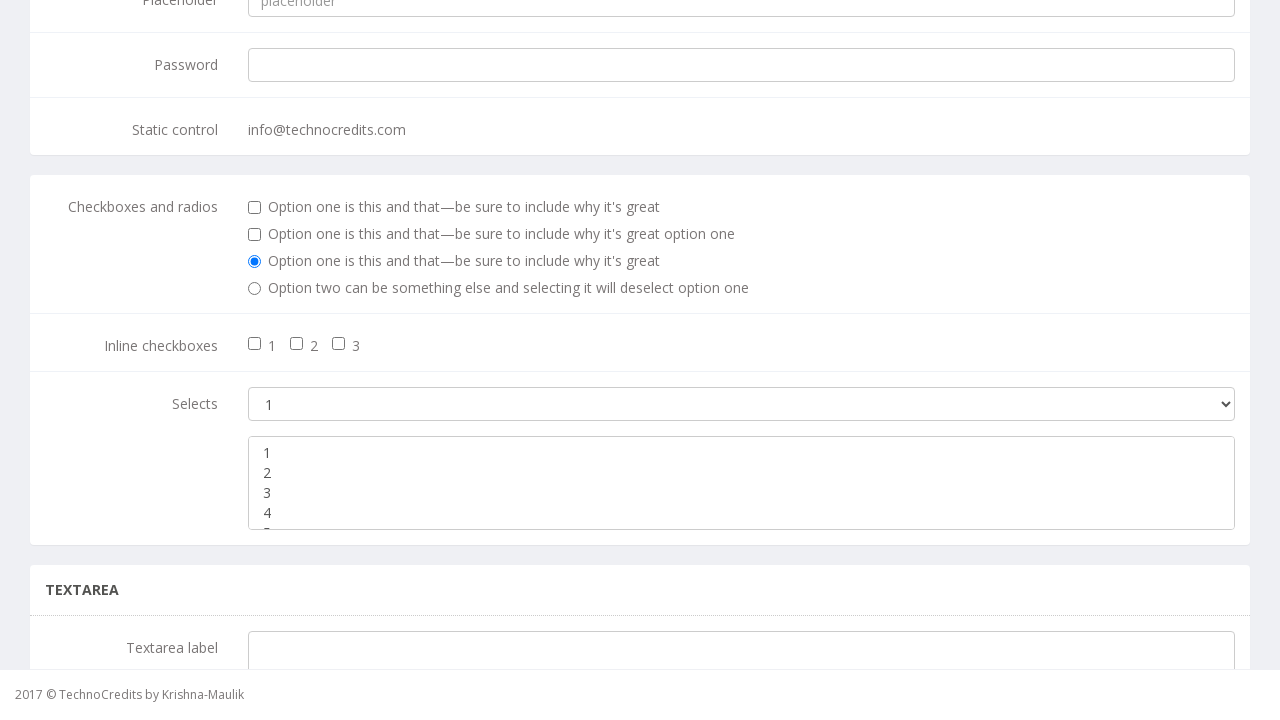

Located multiselect dropdown element
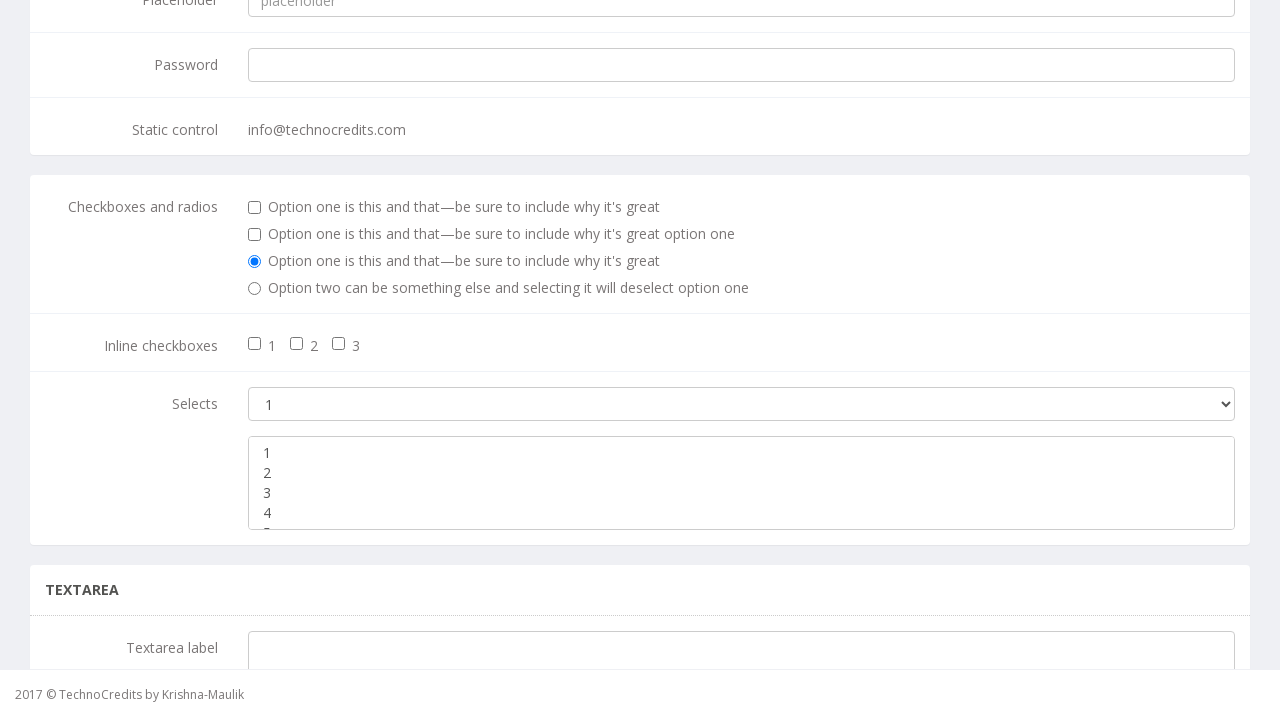

Retrieved all options from dropdown
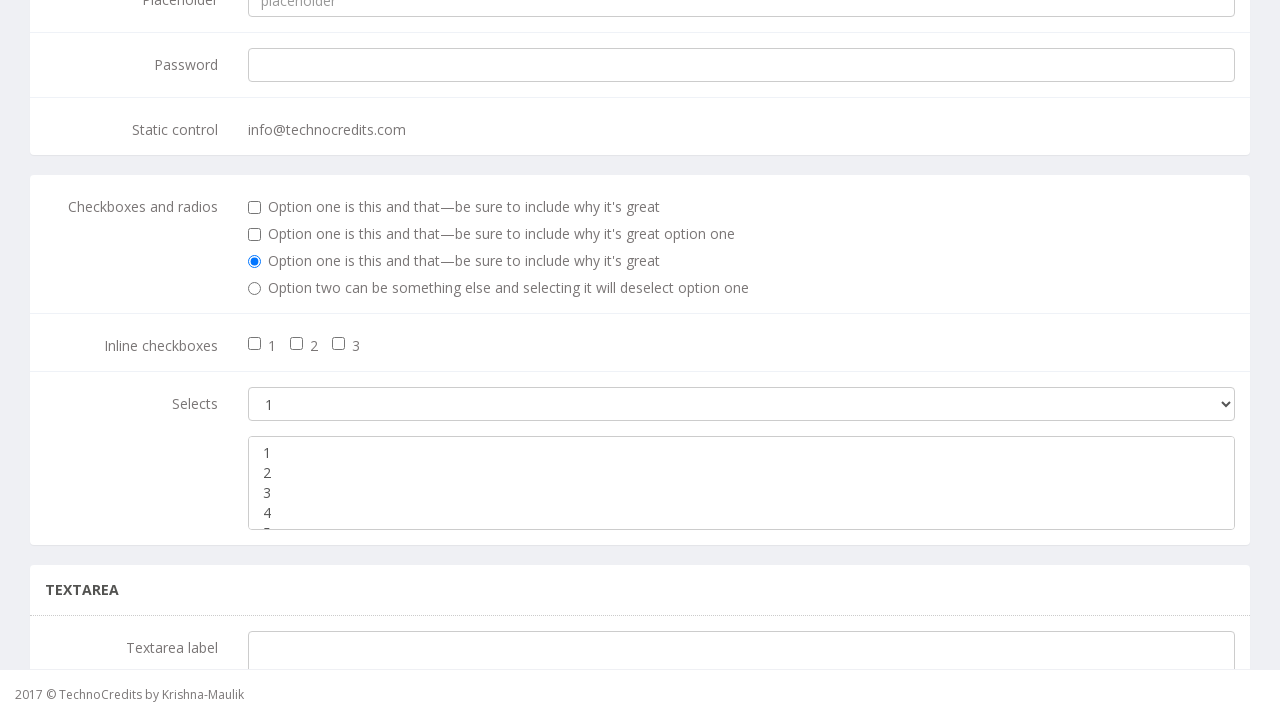

Selected even number: 2 on //div[@class='panel-body']//div[3]//select[2]
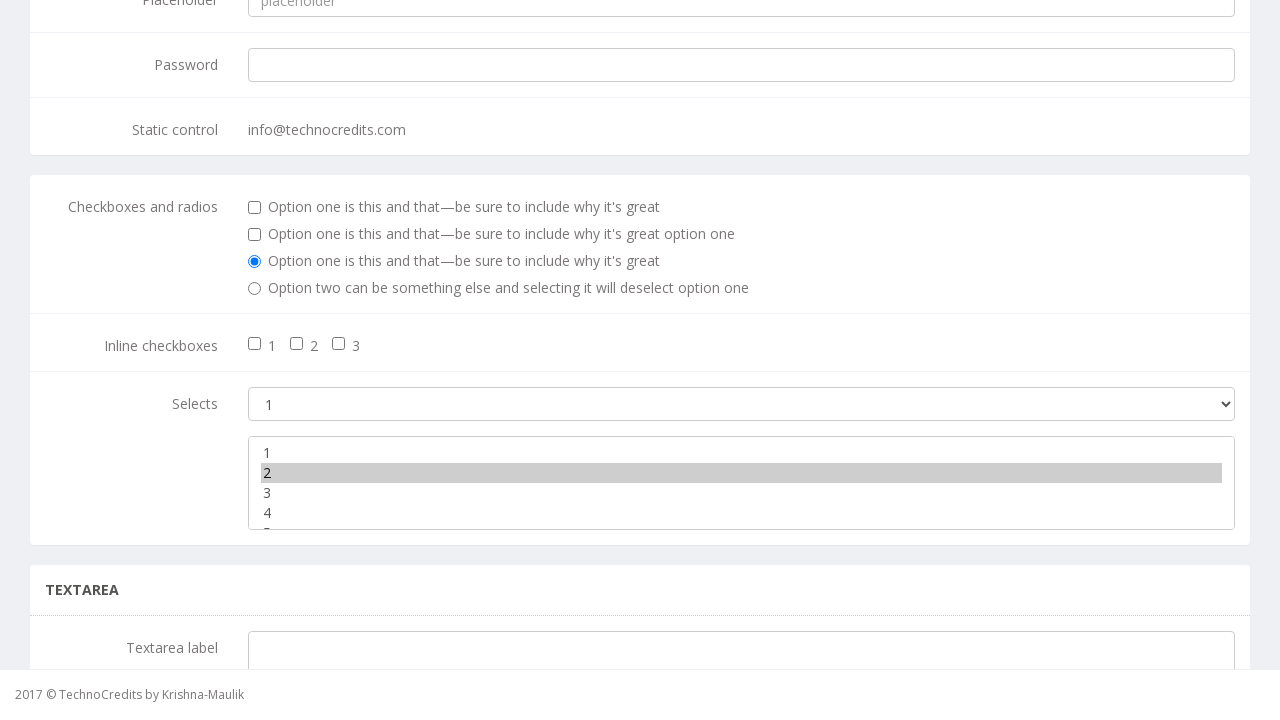

Selected even number: 4 on //div[@class='panel-body']//div[3]//select[2]
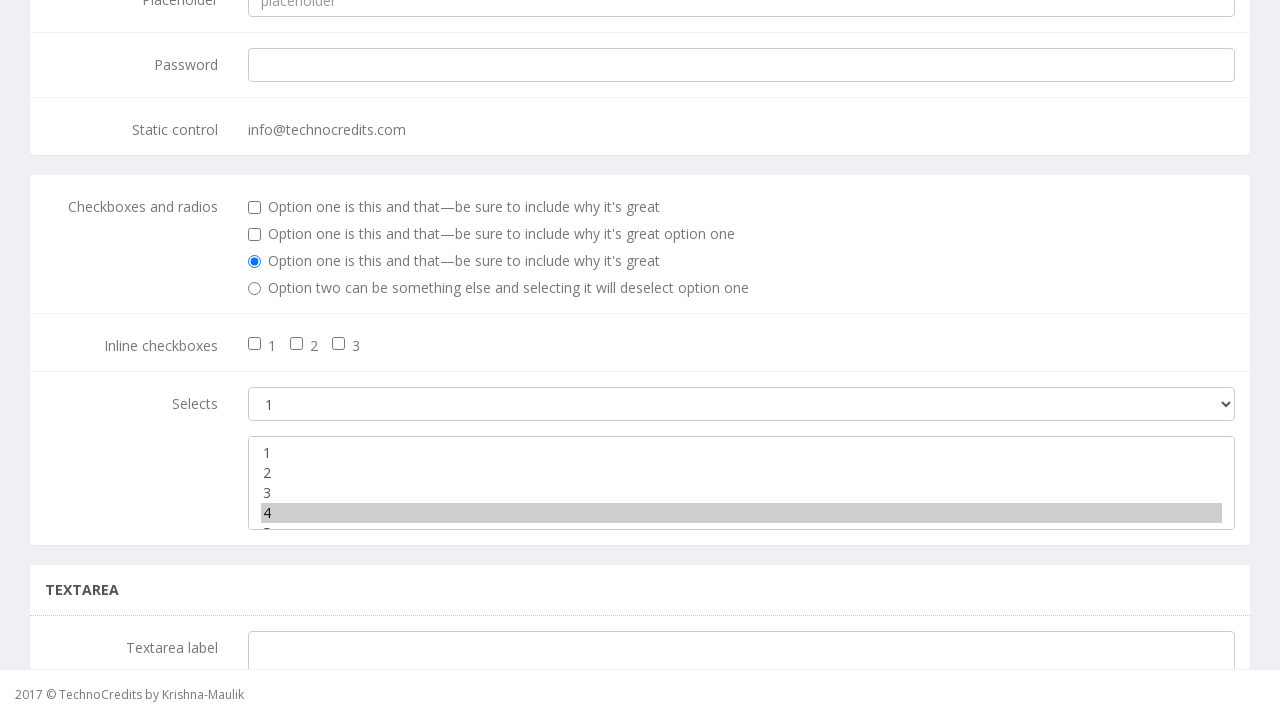

Located first selected option
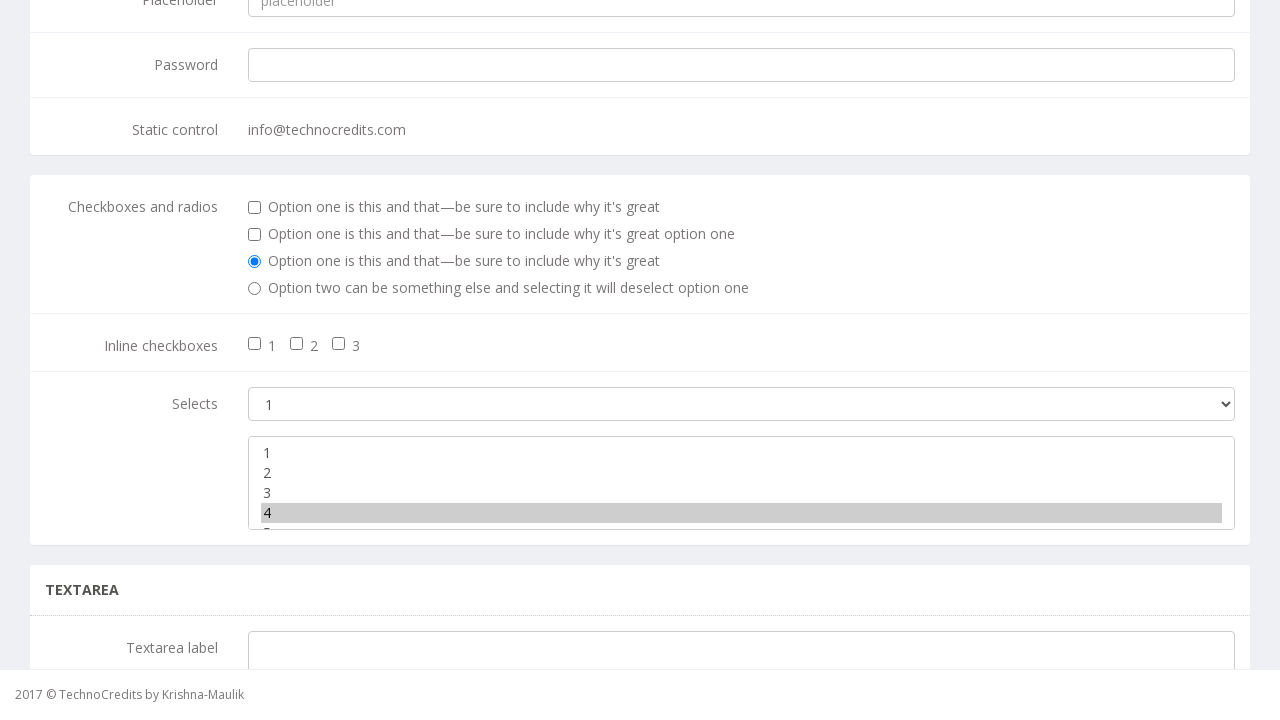

Deselected first selected option with value: None on //div[@class='panel-body']//div[3]//select[2]
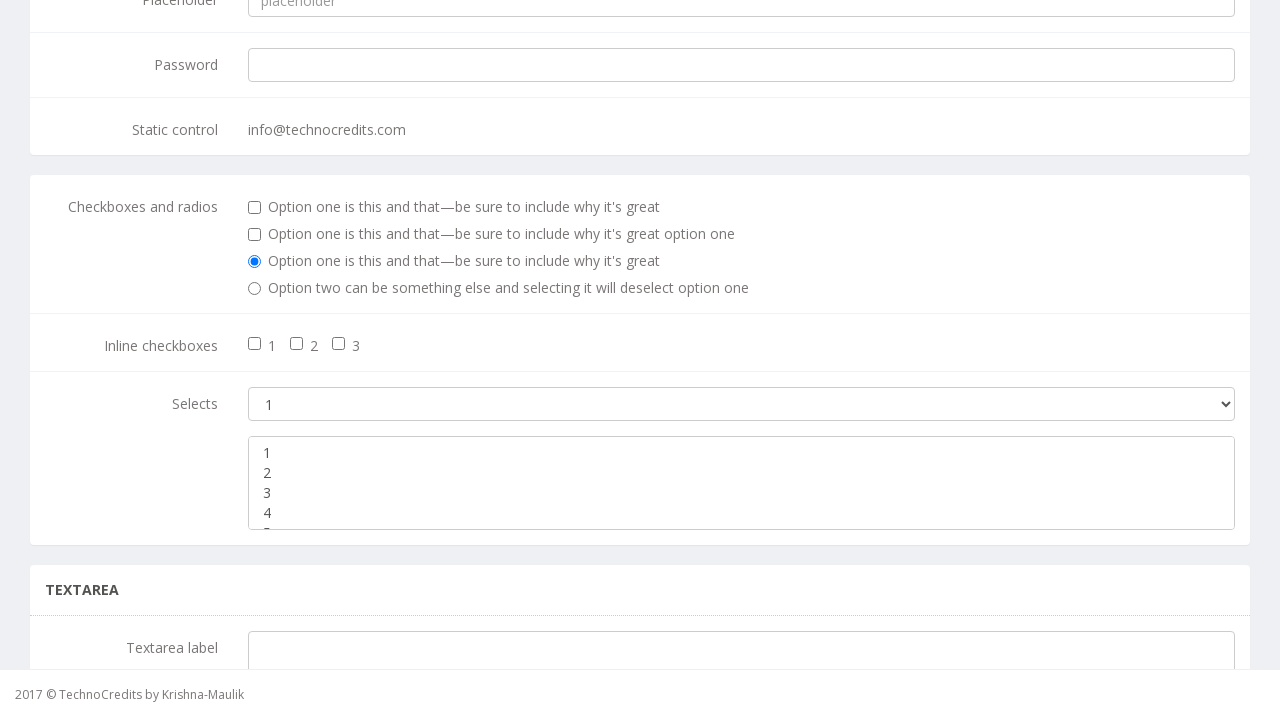

Retrieved all currently selected options
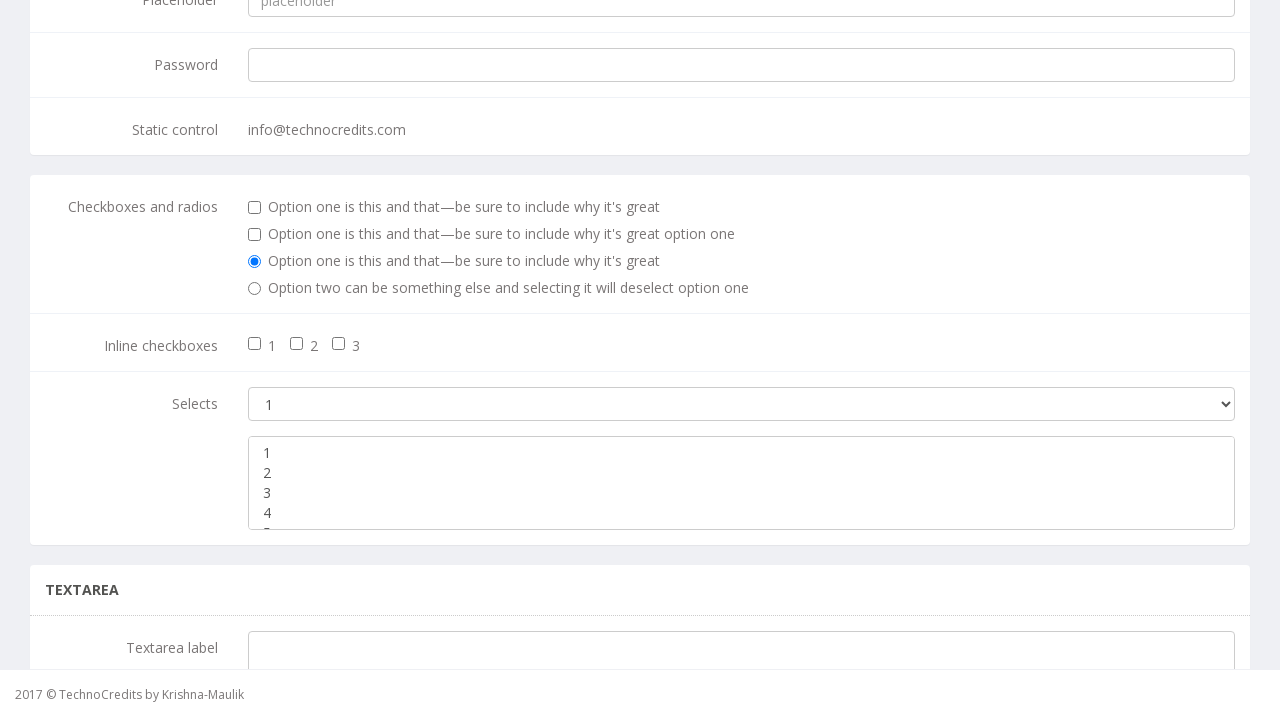

Retrieved all currently unselected options
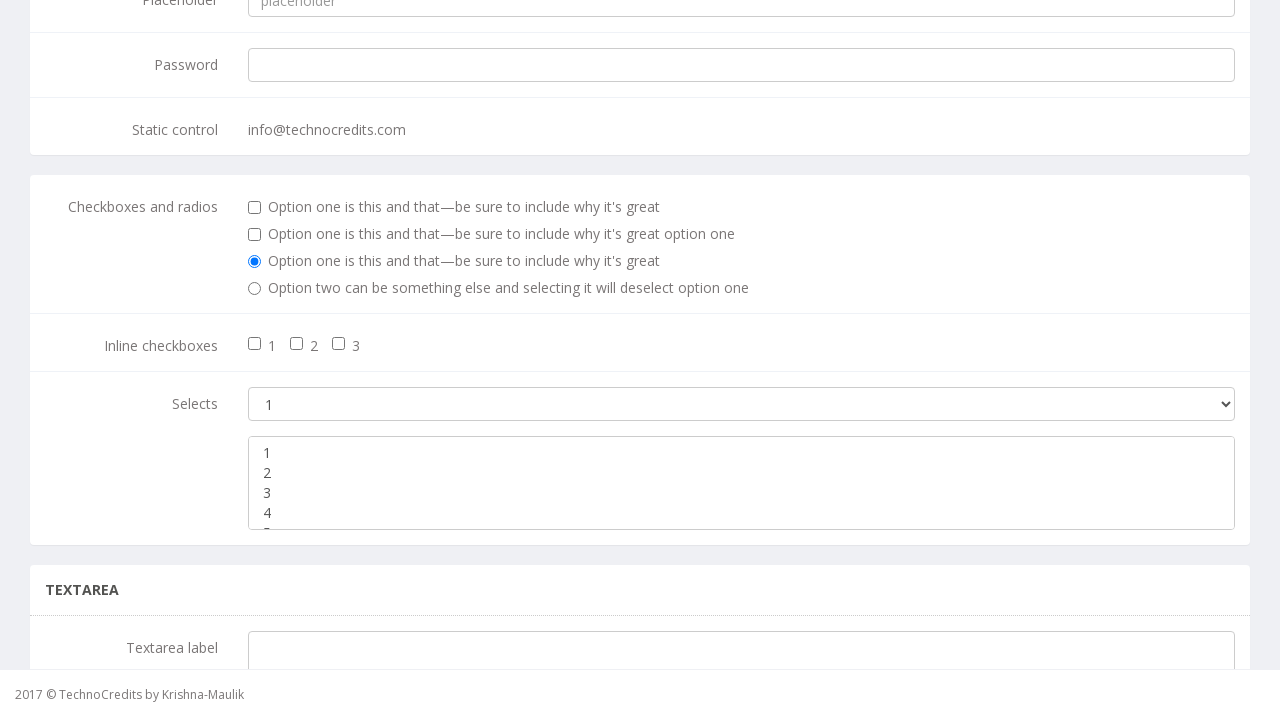

Selected option with value: None (odd number) on //div[@class='panel-body']//div[3]//select[2]
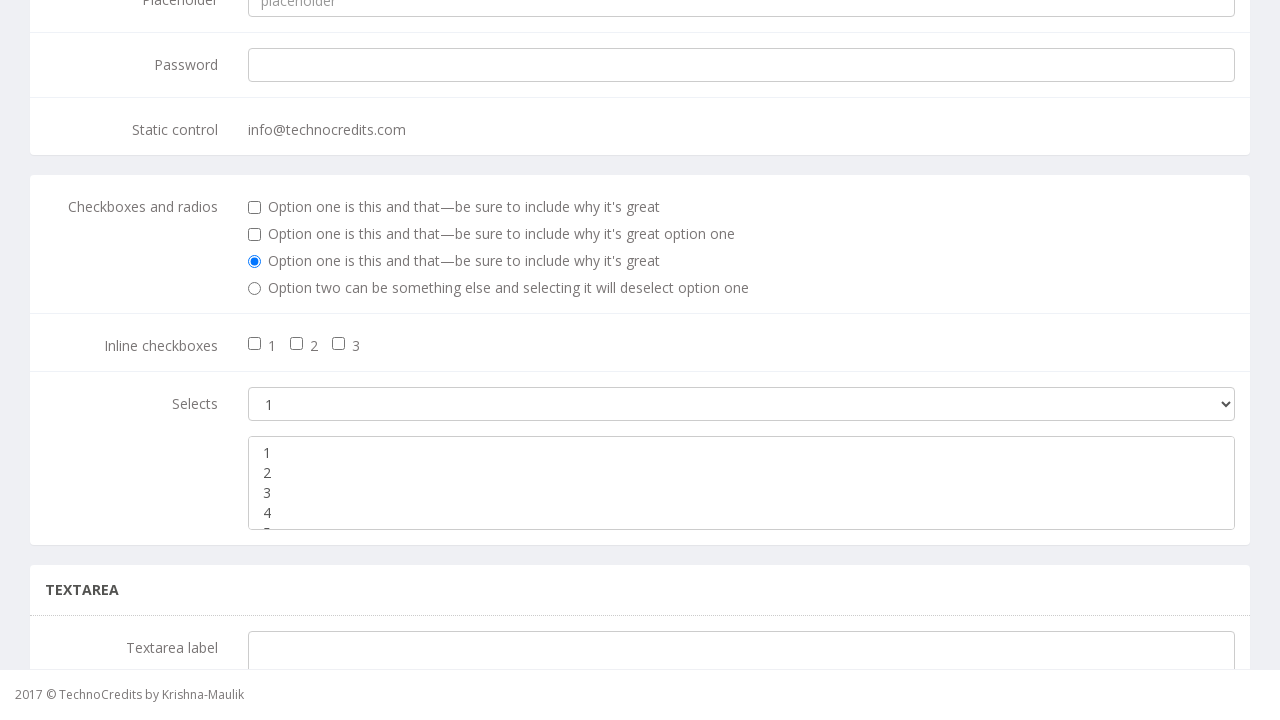

Selected option with value: None (odd number) on //div[@class='panel-body']//div[3]//select[2]
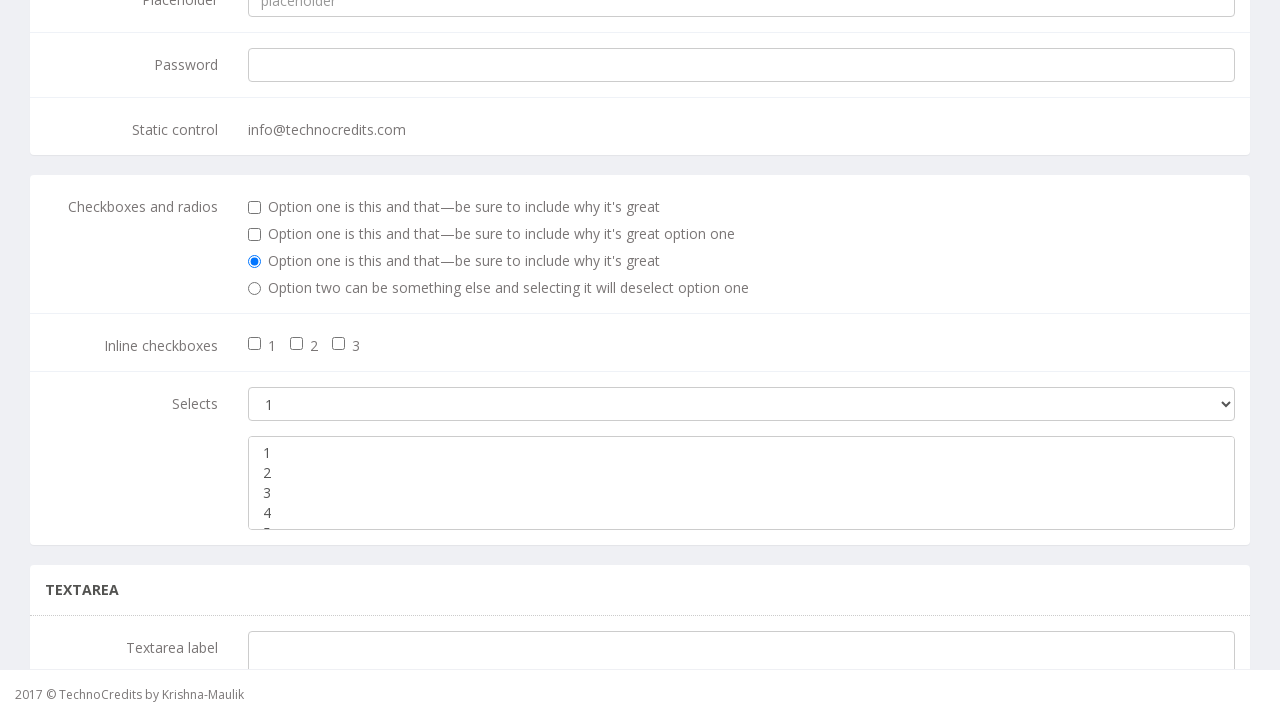

Selected option with value: None (odd number) on //div[@class='panel-body']//div[3]//select[2]
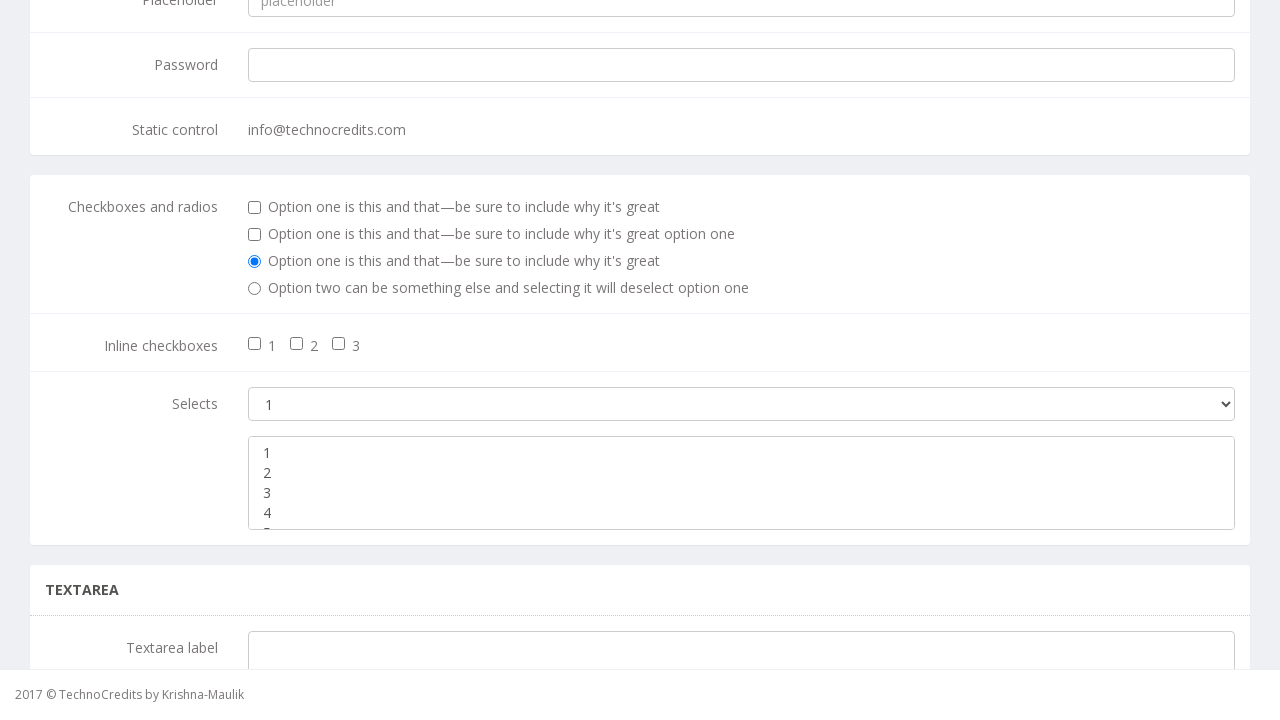

Selected option with value: None (odd number) on //div[@class='panel-body']//div[3]//select[2]
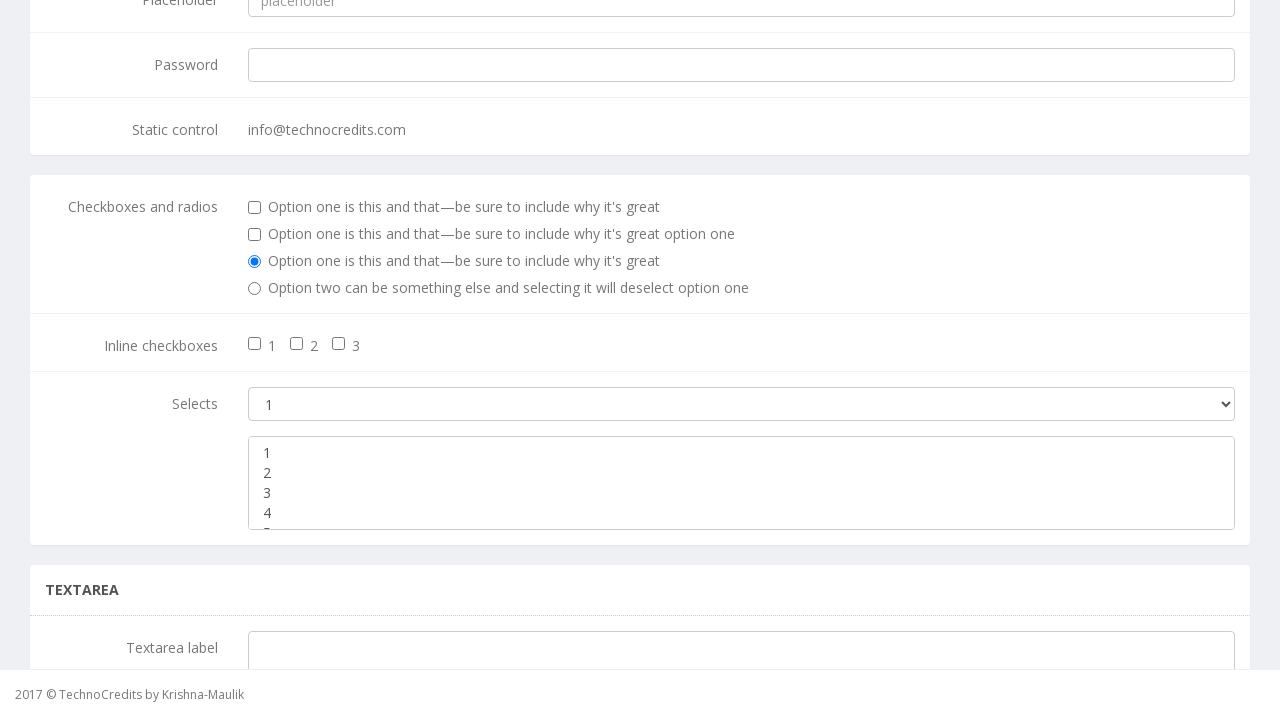

Selected option with value: None (odd number) on //div[@class='panel-body']//div[3]//select[2]
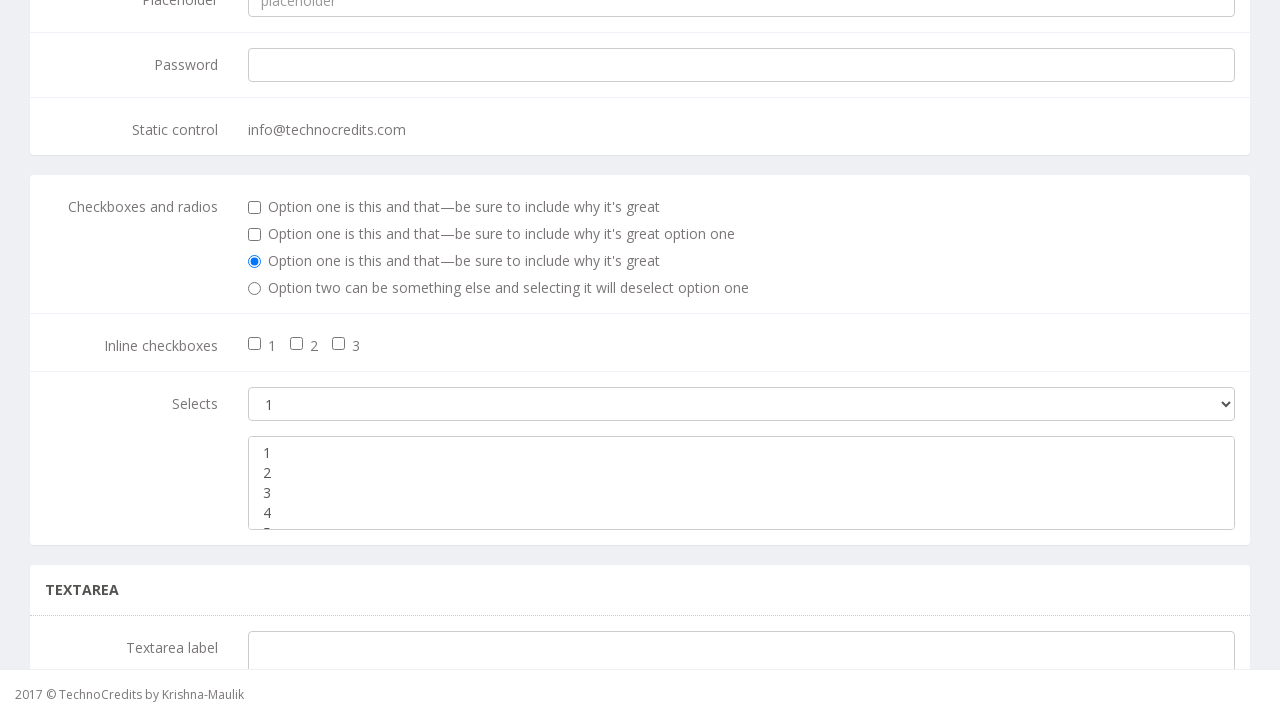

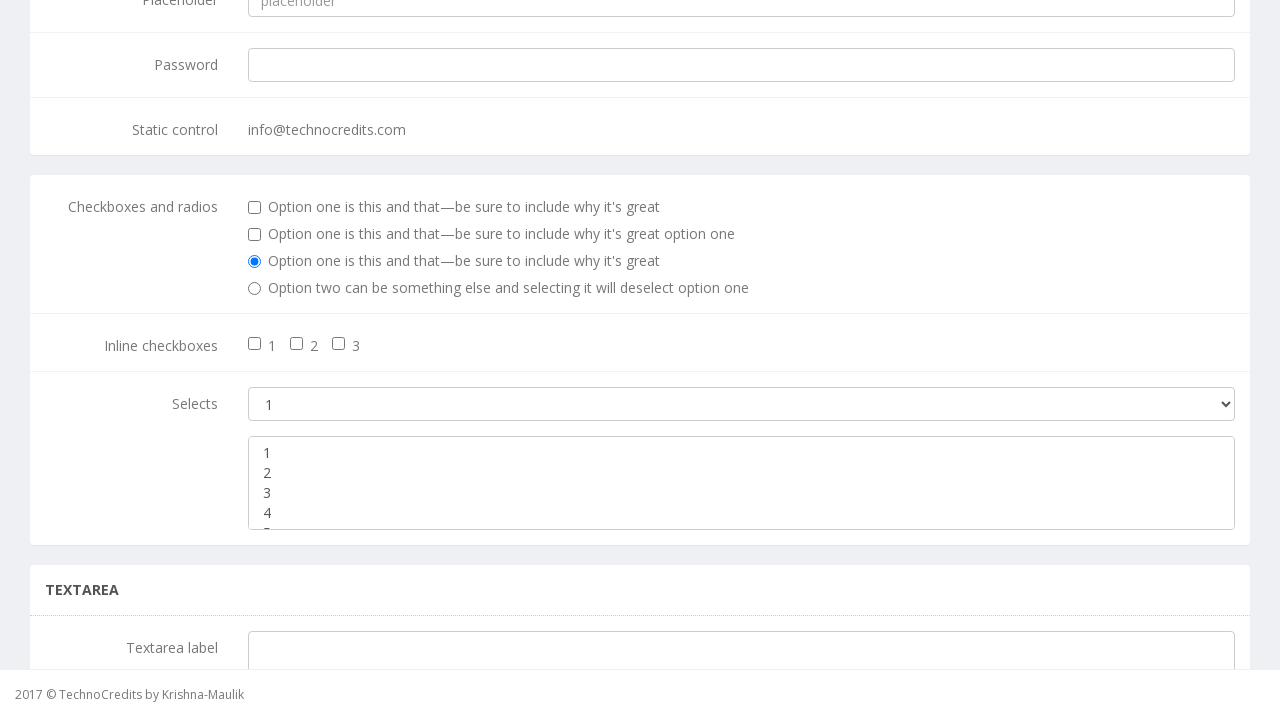